Tests dynamic loading functionality by clicking a start button and waiting for hidden content to appear, then verifying the "Hello World!" text is displayed

Starting URL: https://the-internet.herokuapp.com/dynamic_loading/1

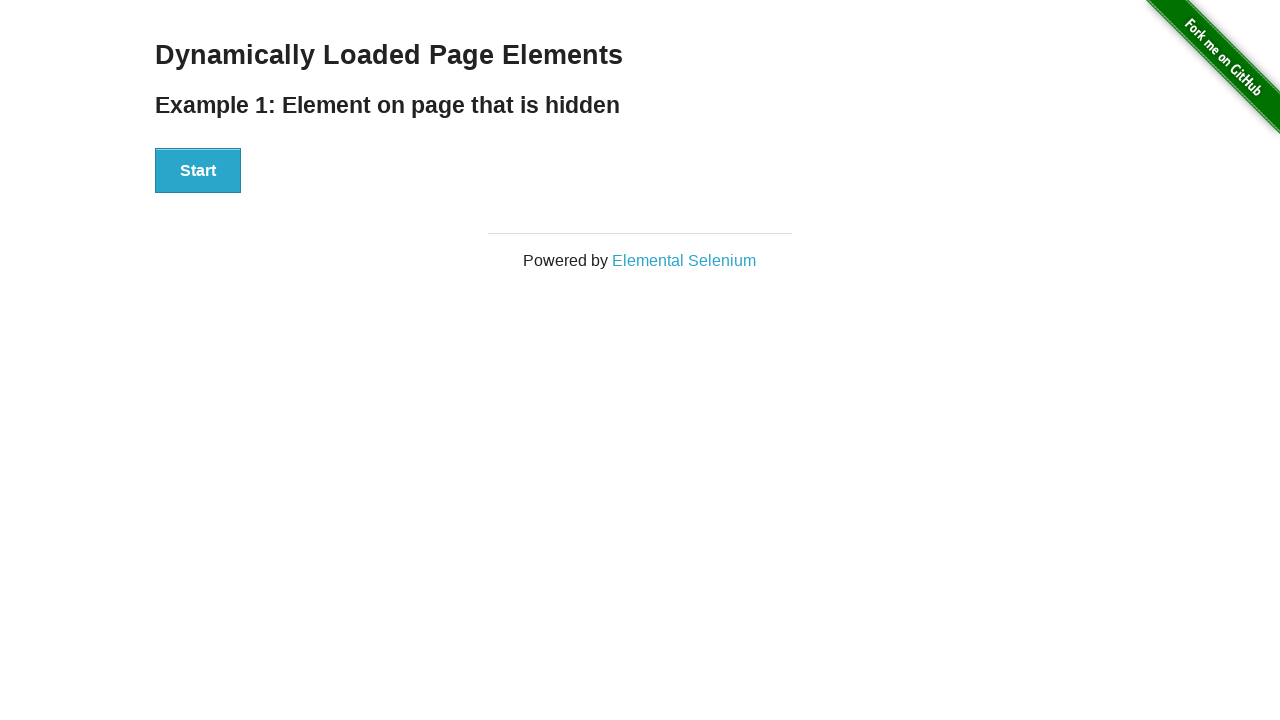

Clicked the start button to begin dynamic loading at (198, 171) on xpath=//button
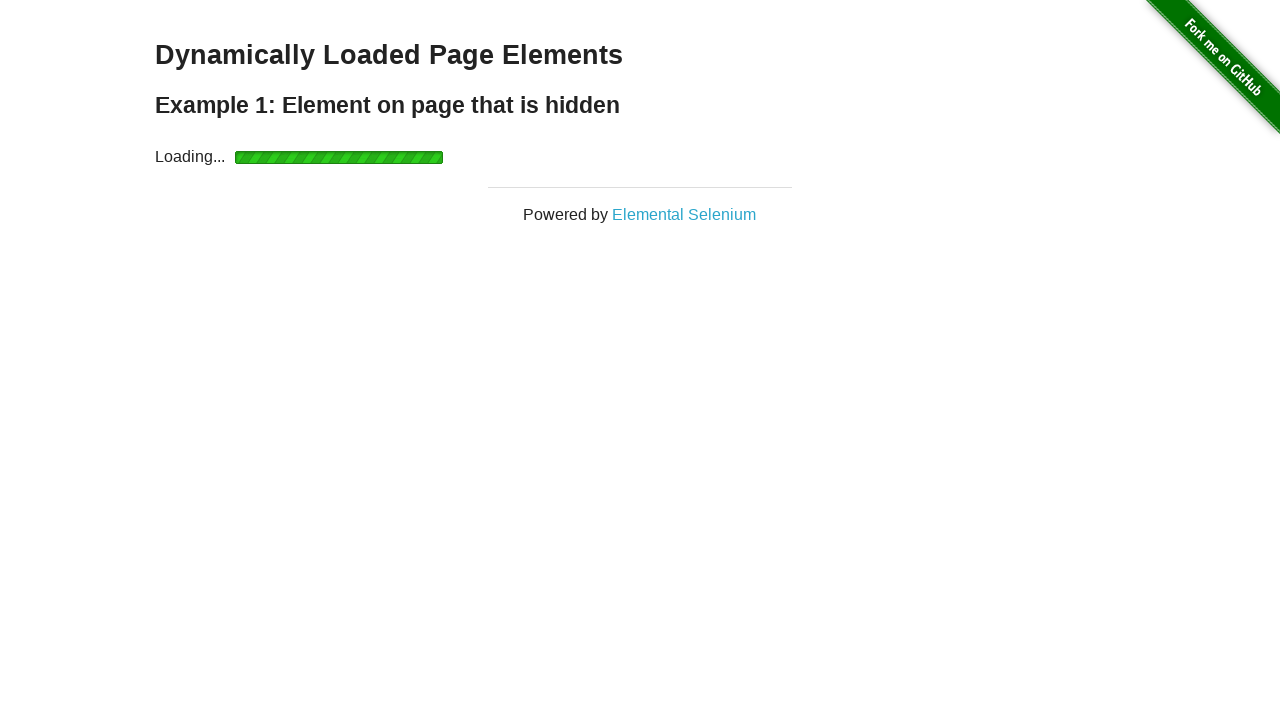

Waited for finish element to become visible
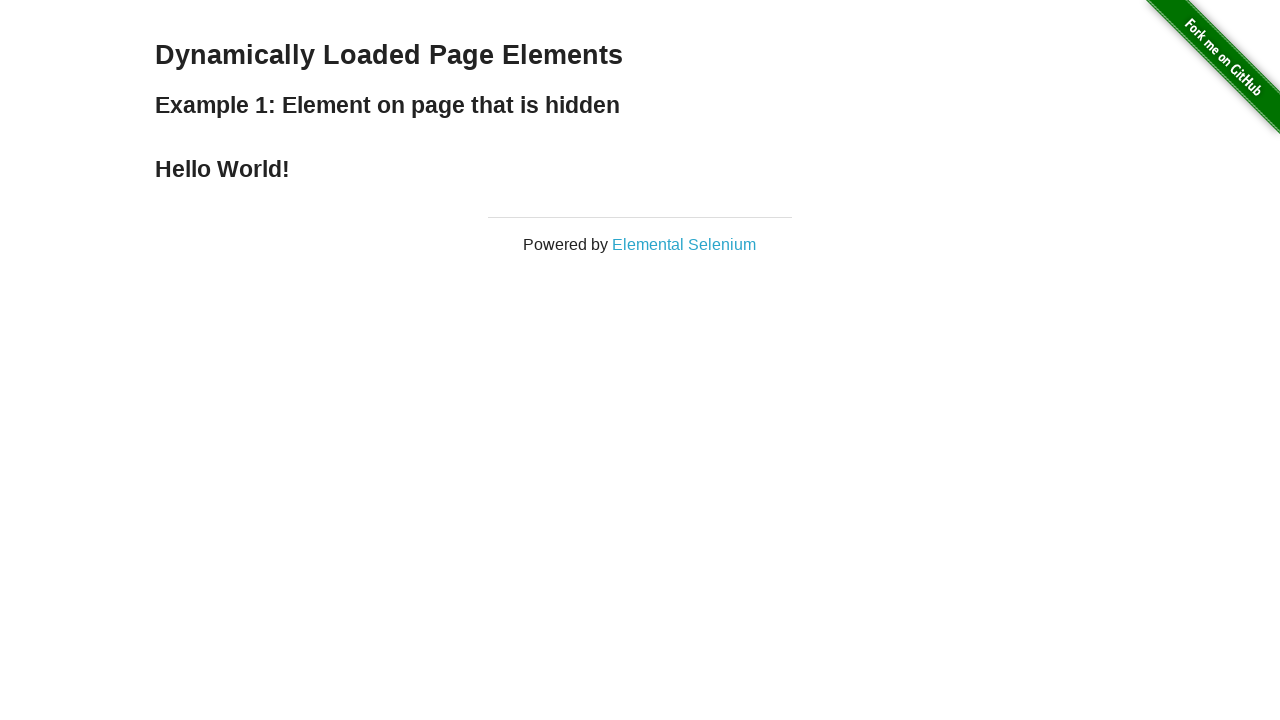

Verified 'Hello World!' text is displayed
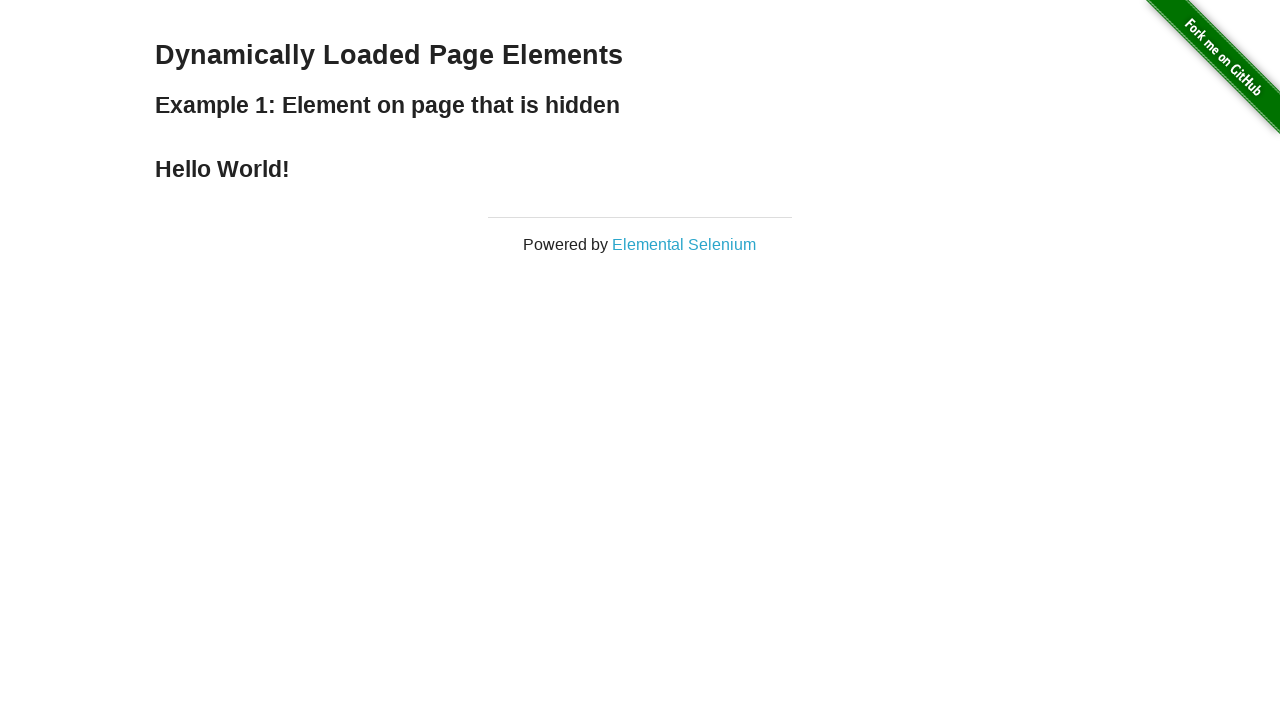

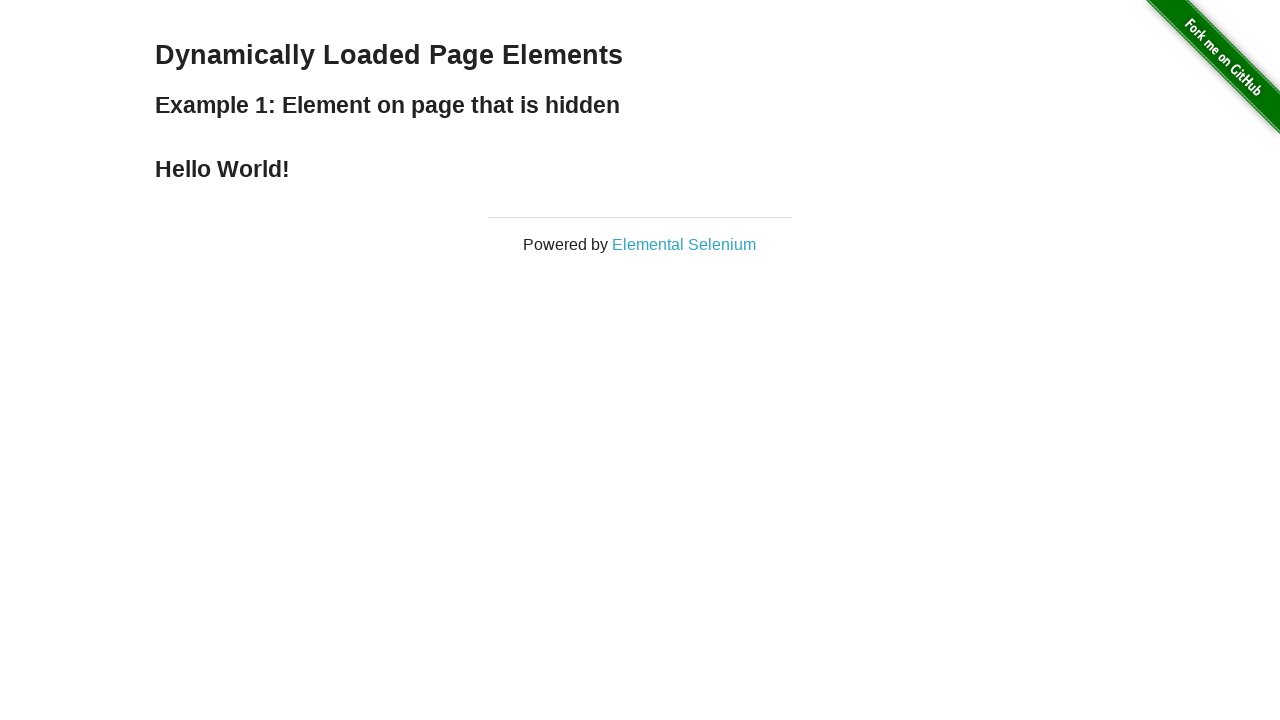